Tests input field functionality by entering text, clearing it, and entering new text

Starting URL: http://the-internet.herokuapp.com/inputs

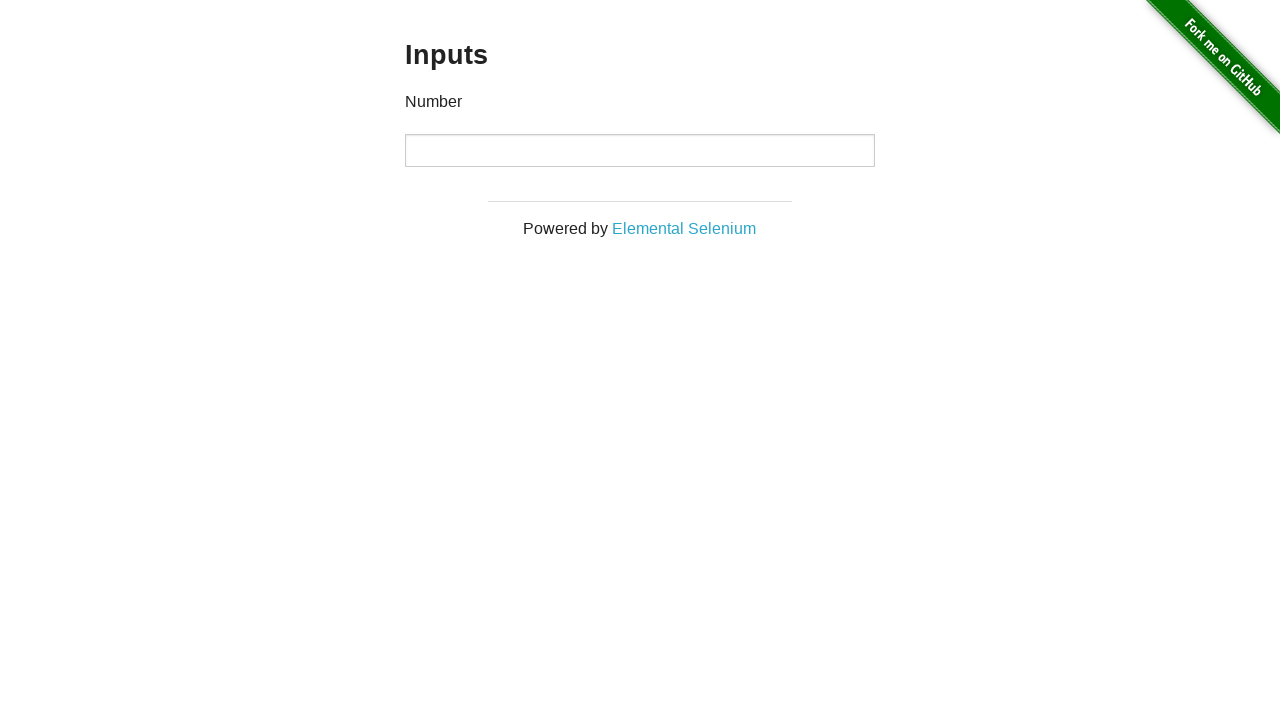

Entered text '1000' into the input field on input
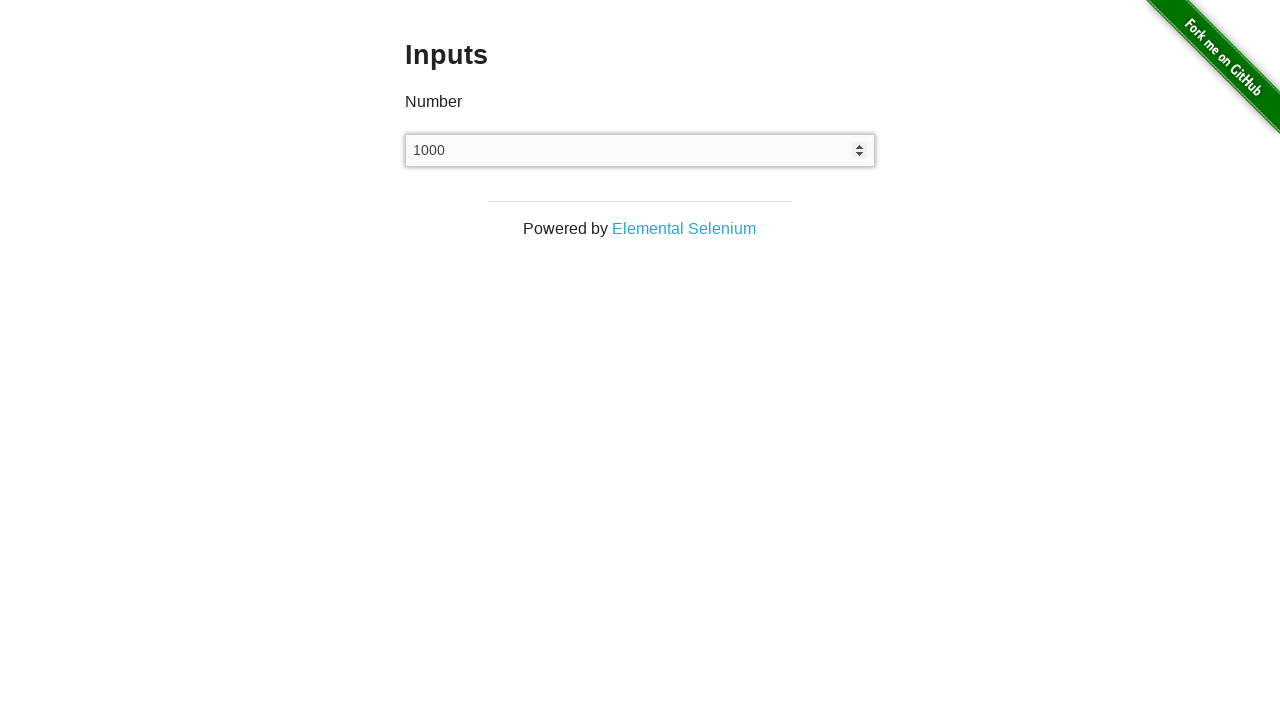

Cleared the input field on input
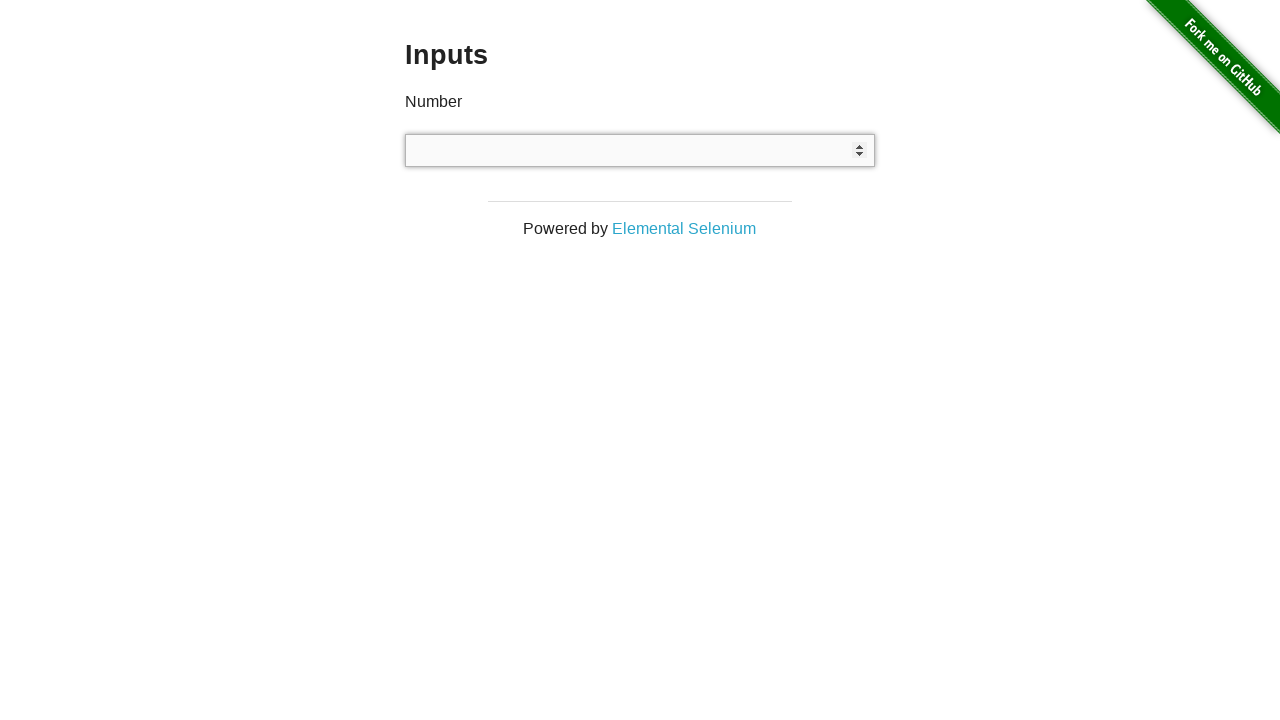

Entered text '900' into the input field on input
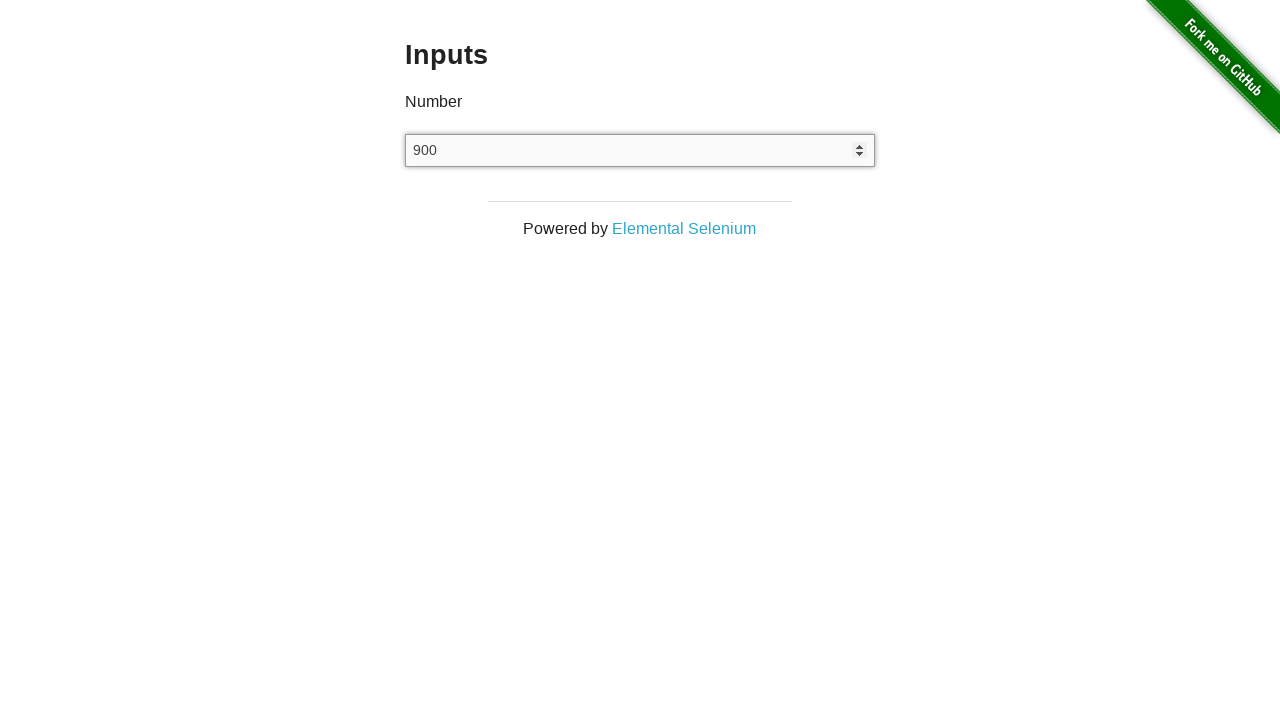

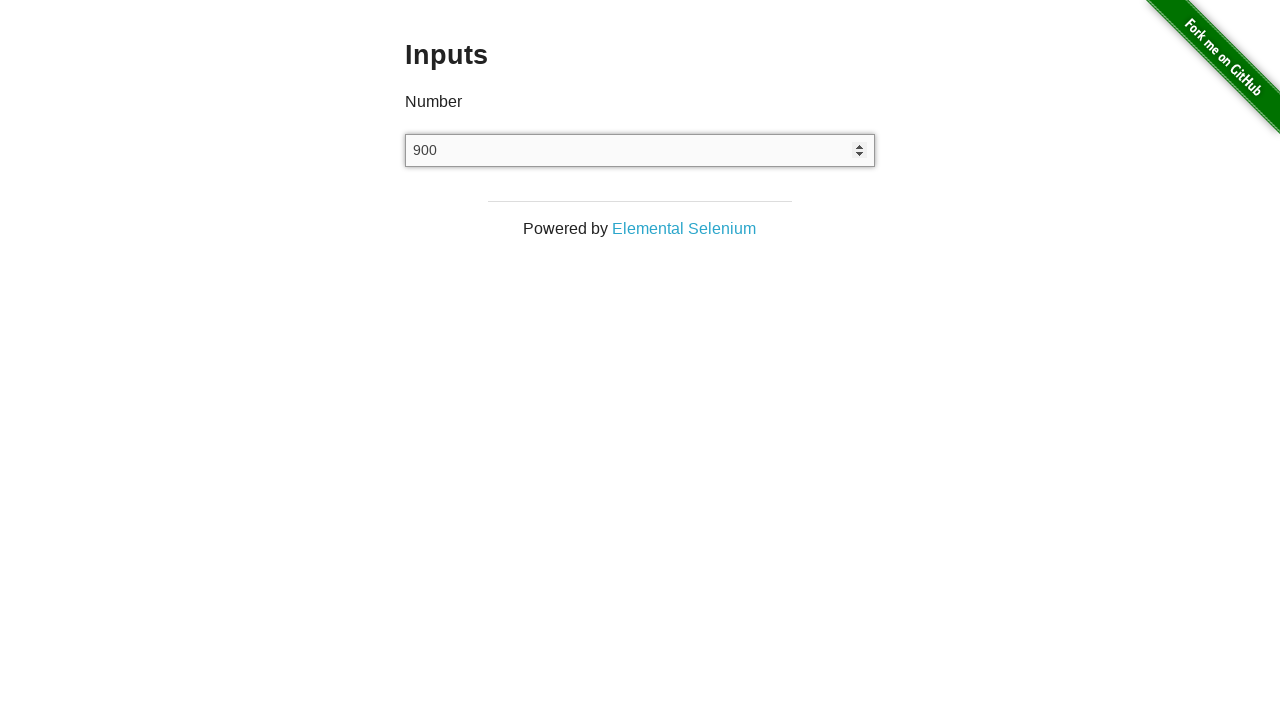